Tests that todo data persists after page reload

Starting URL: https://demo.playwright.dev/todomvc

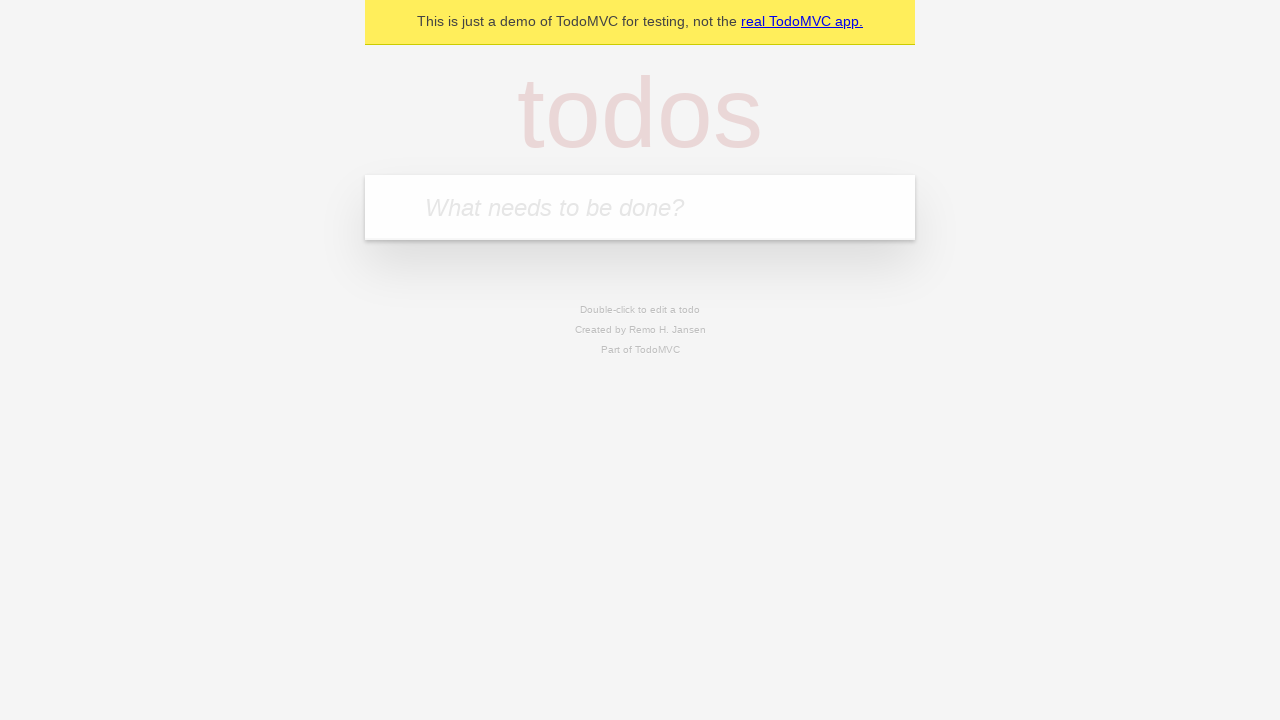

Filled input field with first todo item 'buy some cheese' on internal:attr=[placeholder="What needs to be done?"i]
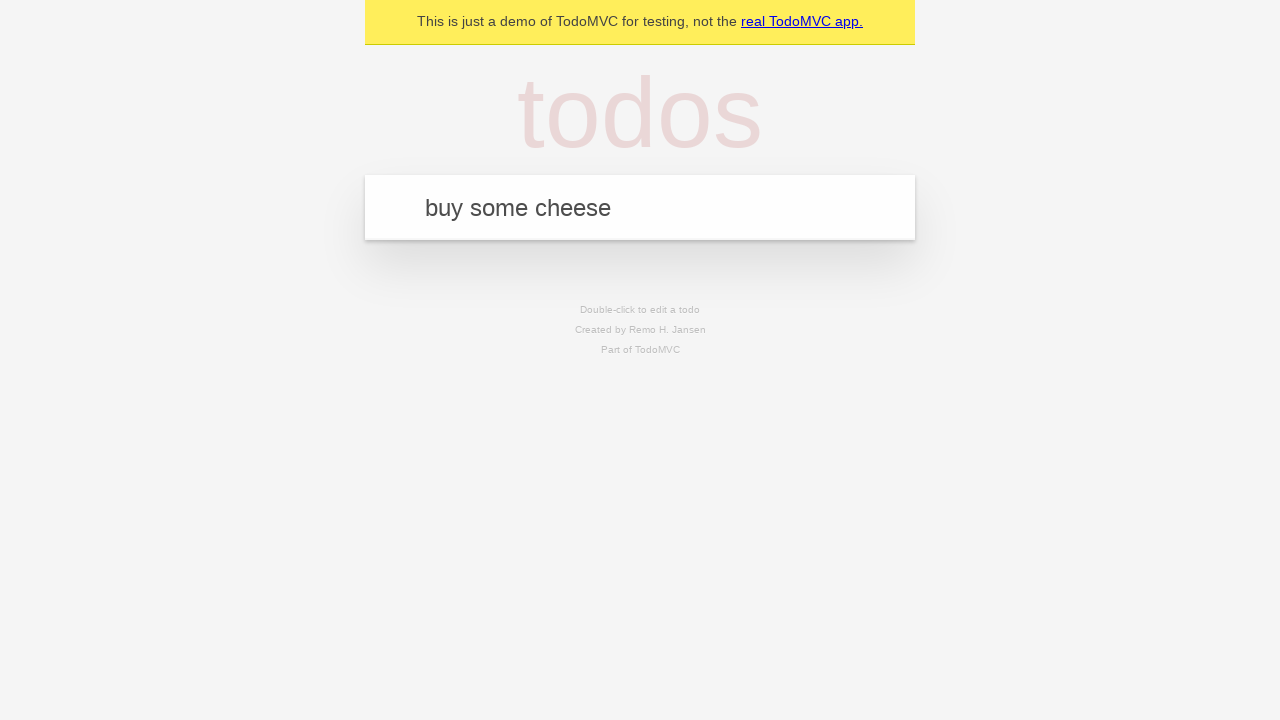

Pressed Enter to add first todo item on internal:attr=[placeholder="What needs to be done?"i]
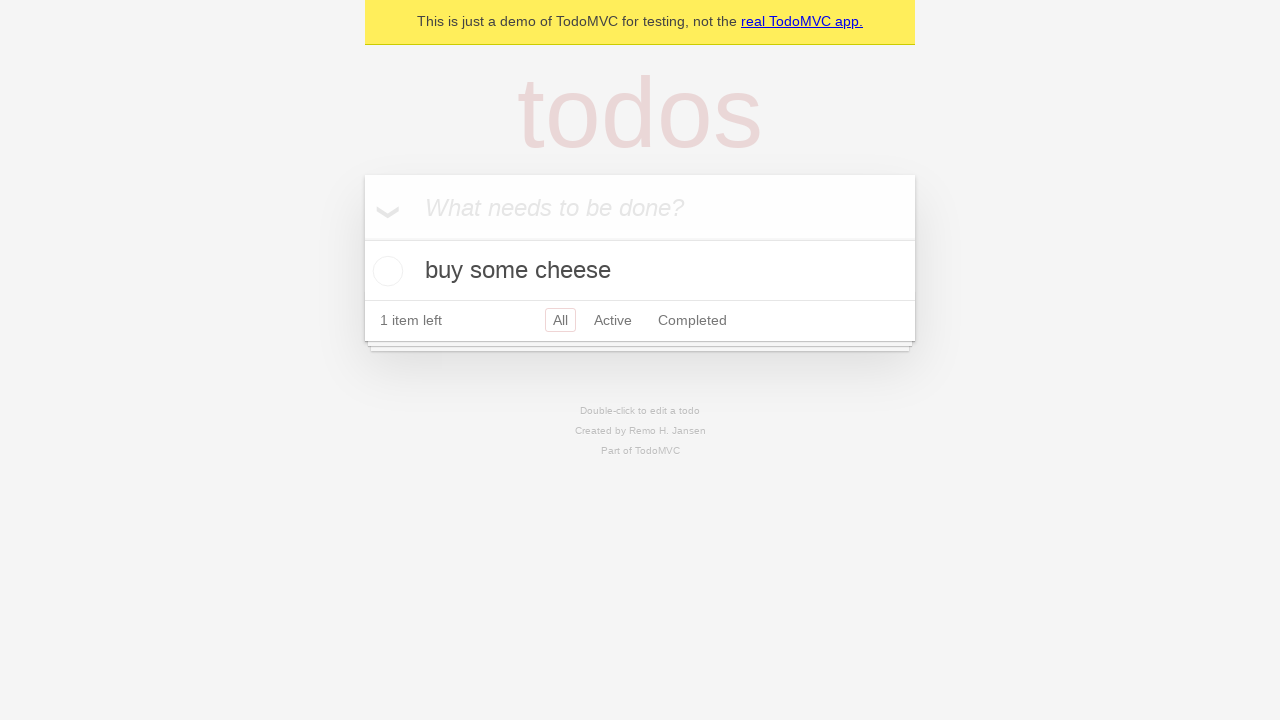

Filled input field with second todo item 'feed the cat' on internal:attr=[placeholder="What needs to be done?"i]
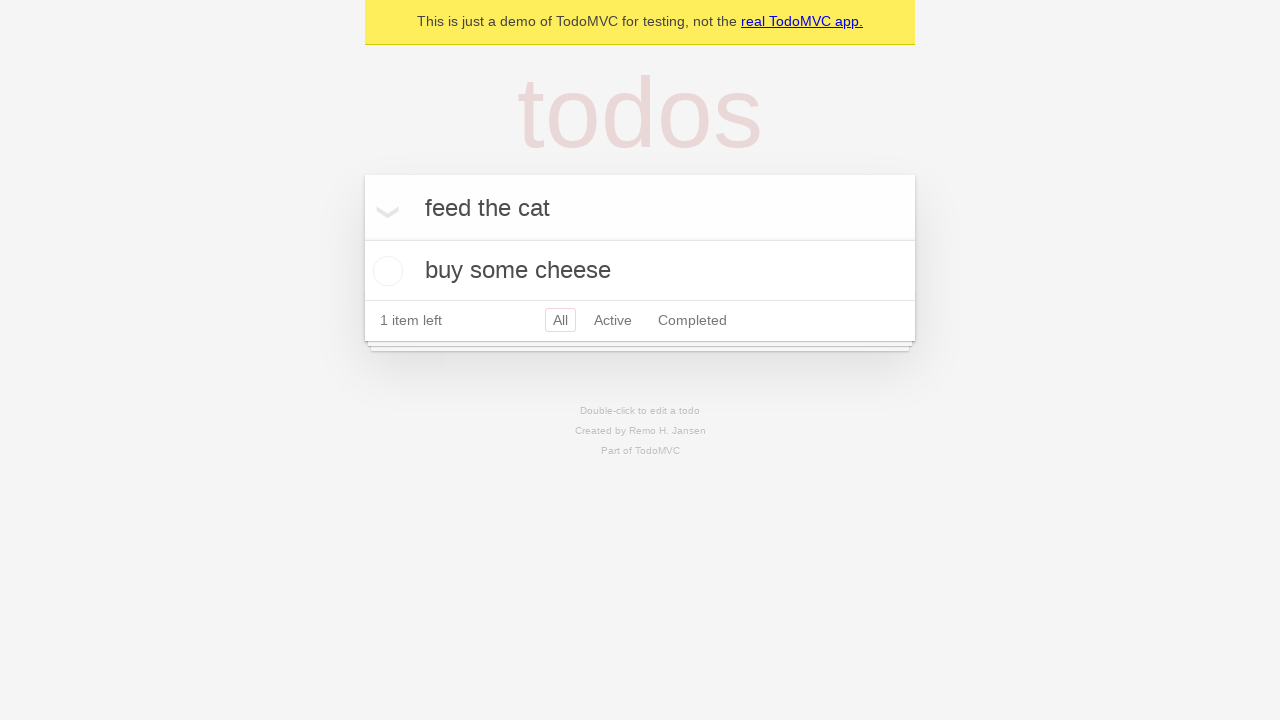

Pressed Enter to add second todo item on internal:attr=[placeholder="What needs to be done?"i]
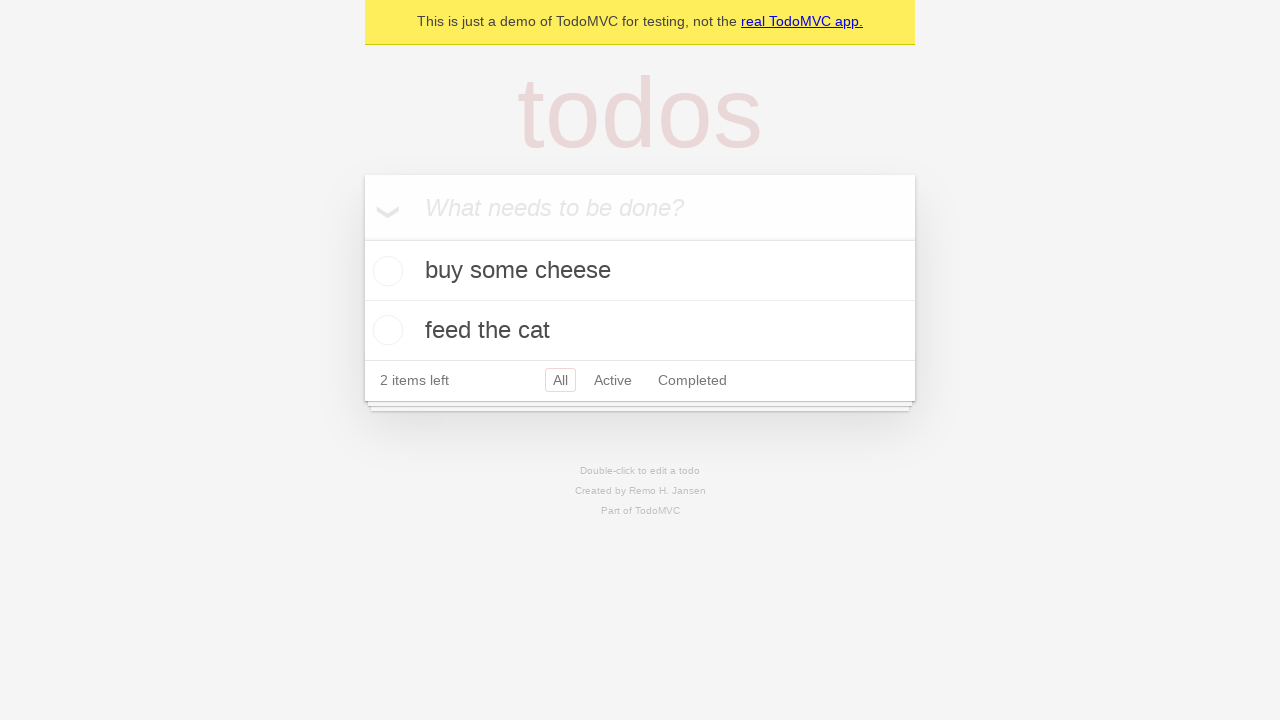

Checked the first todo item to mark it as complete at (385, 271) on internal:testid=[data-testid="todo-item"s] >> nth=0 >> internal:role=checkbox
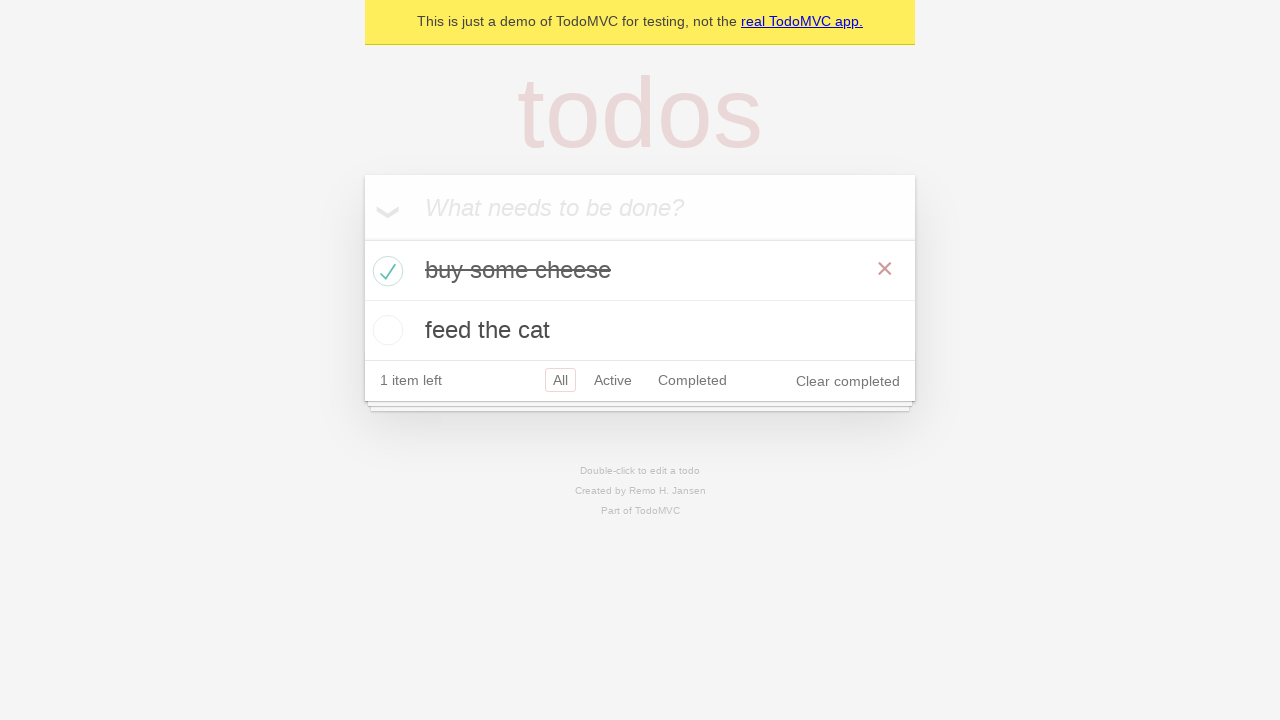

Reloaded the page to test data persistence
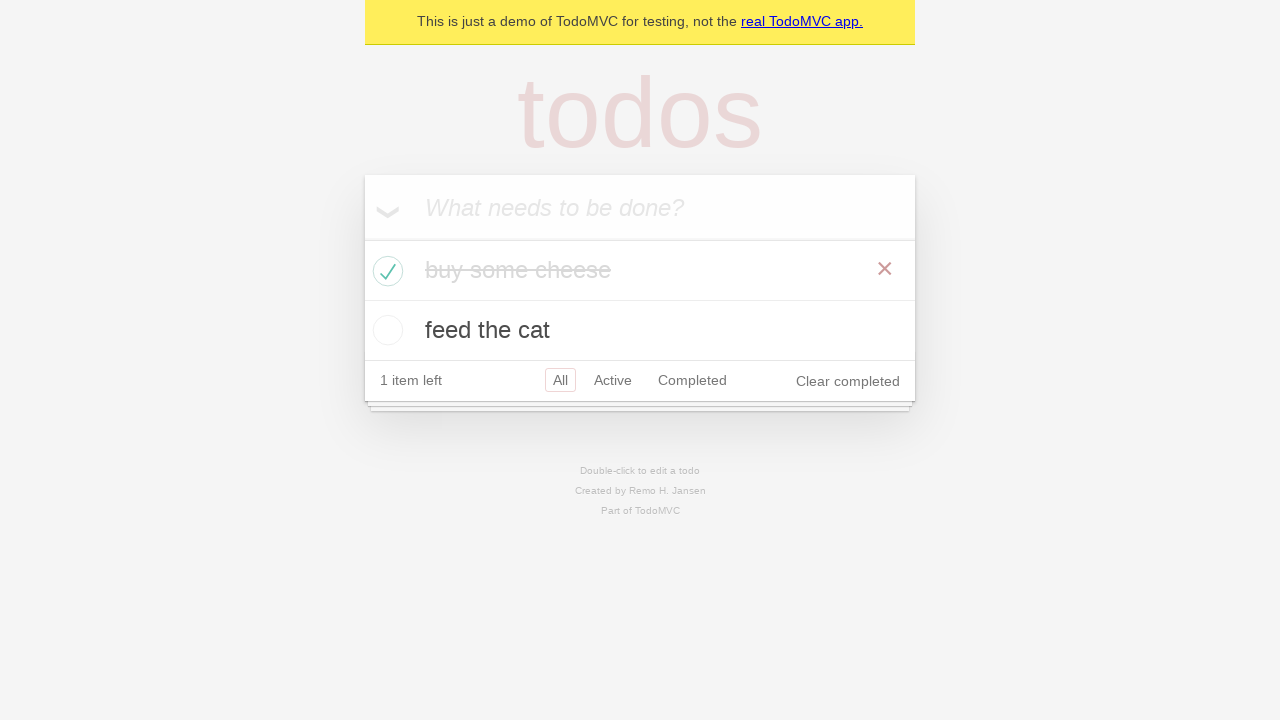

Verified that todo items persisted after page reload
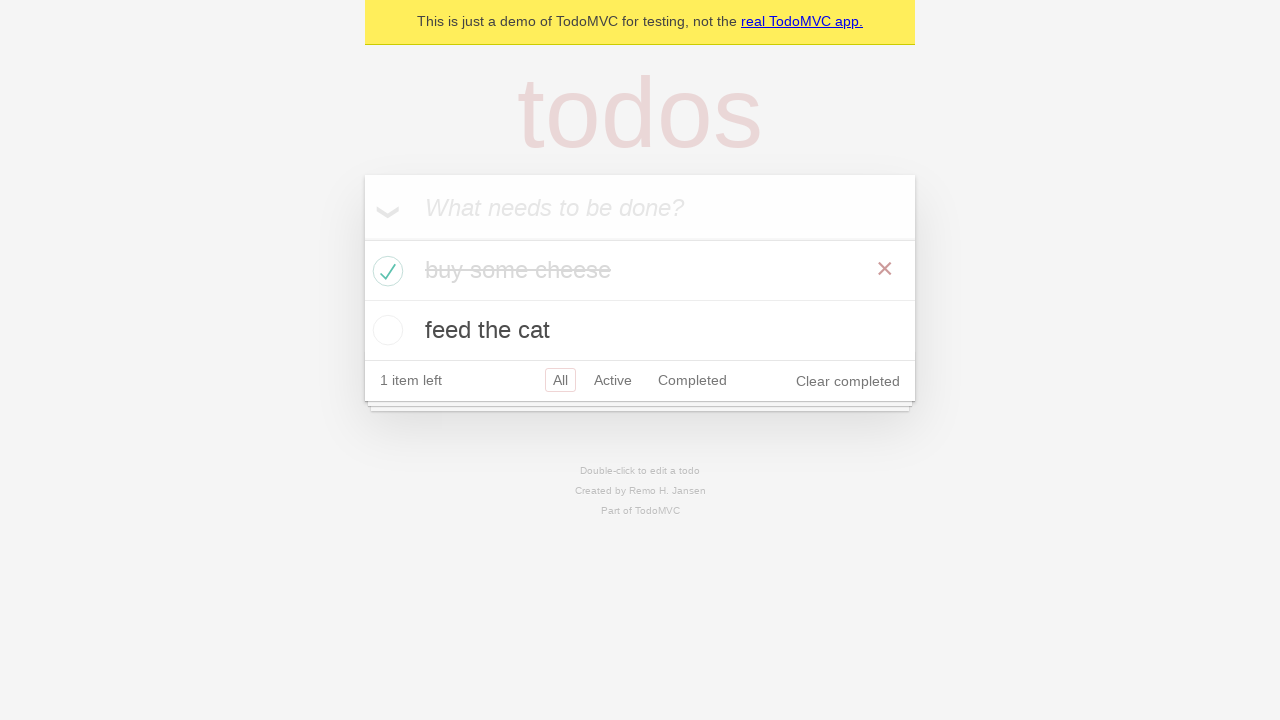

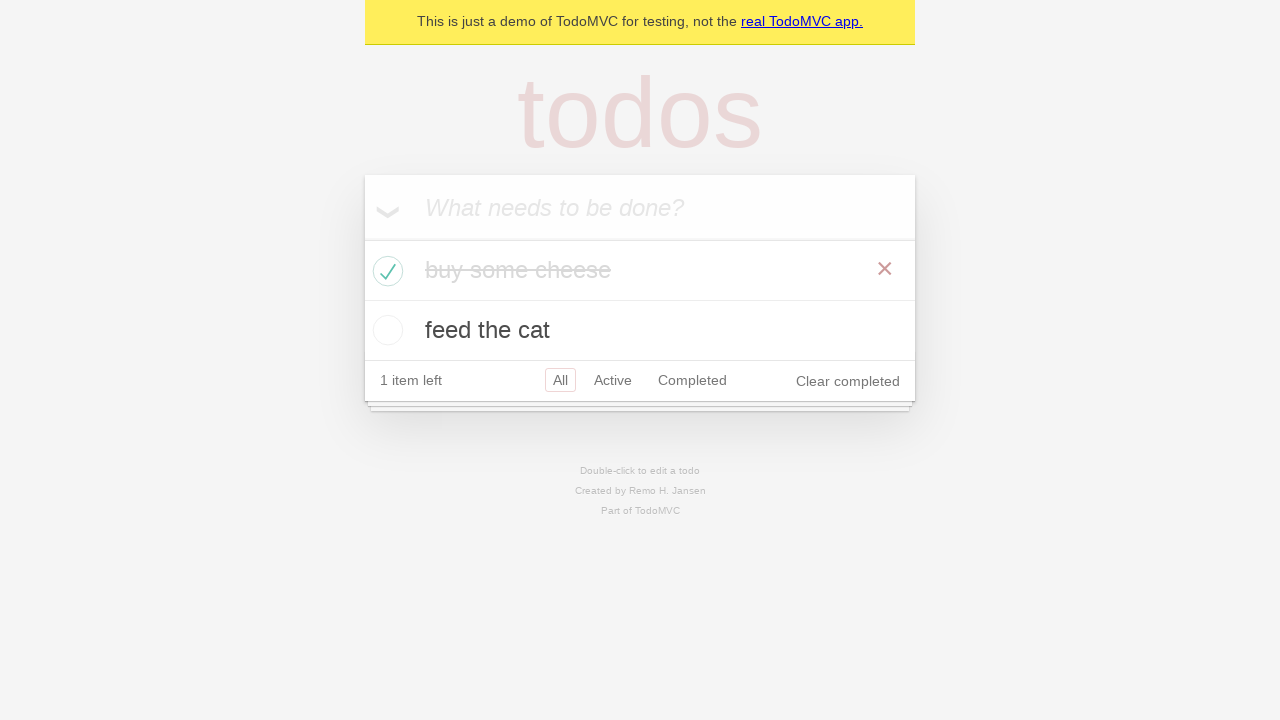